Tests jQuery UI custom dropdown by selecting different number values (5, 10, 19) and verifying the selected text is displayed correctly.

Starting URL: https://jqueryui.com/resources/demos/selectmenu/default.html

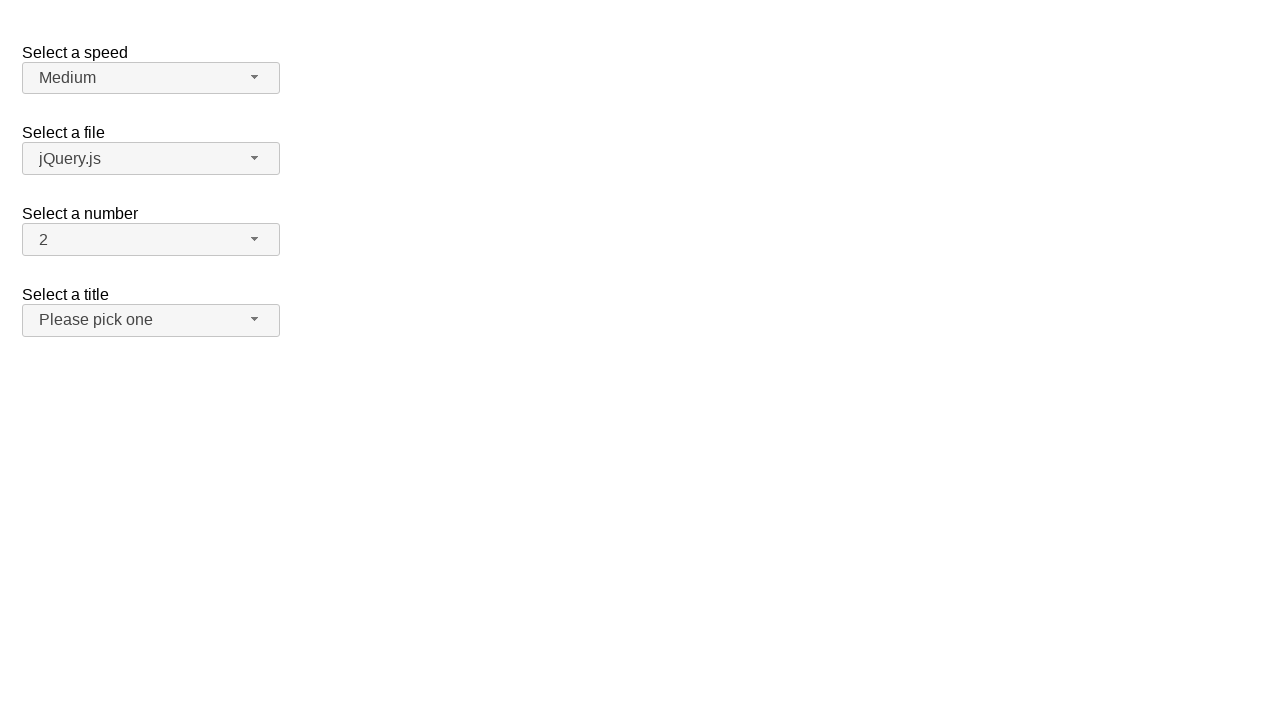

Clicked the number dropdown button to open menu at (151, 240) on span#number-button
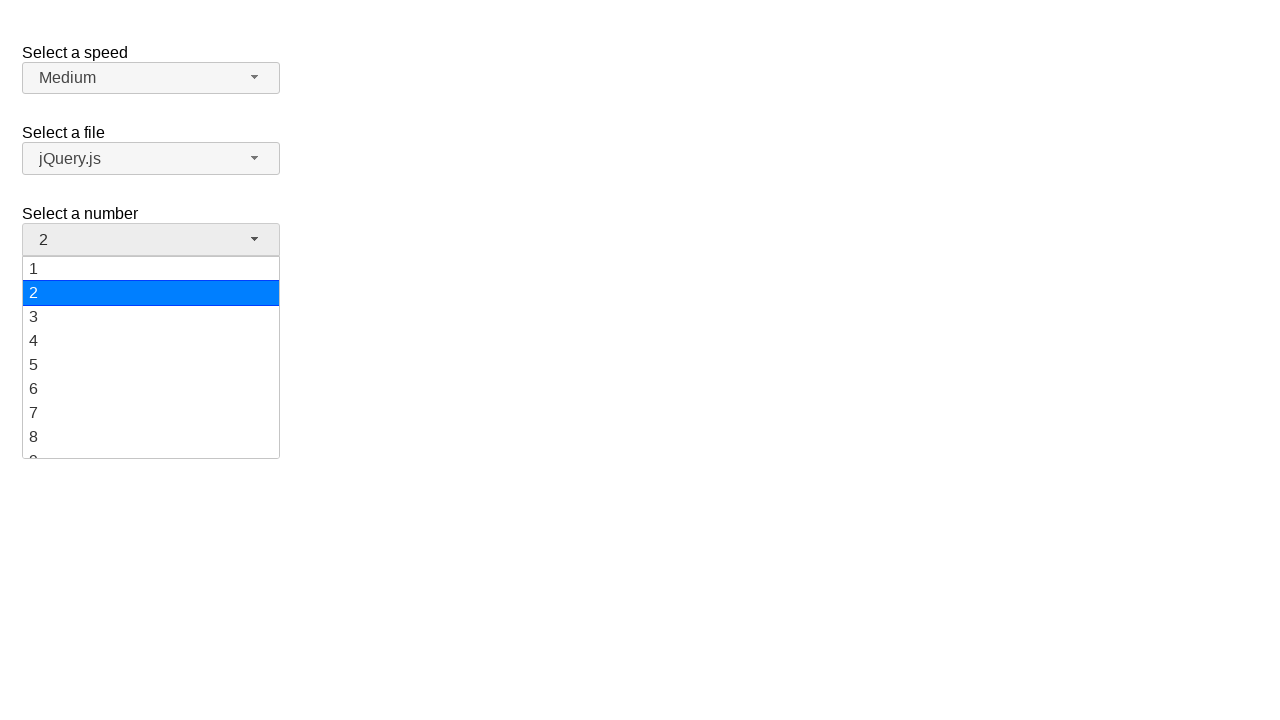

Waited for dropdown menu items to load
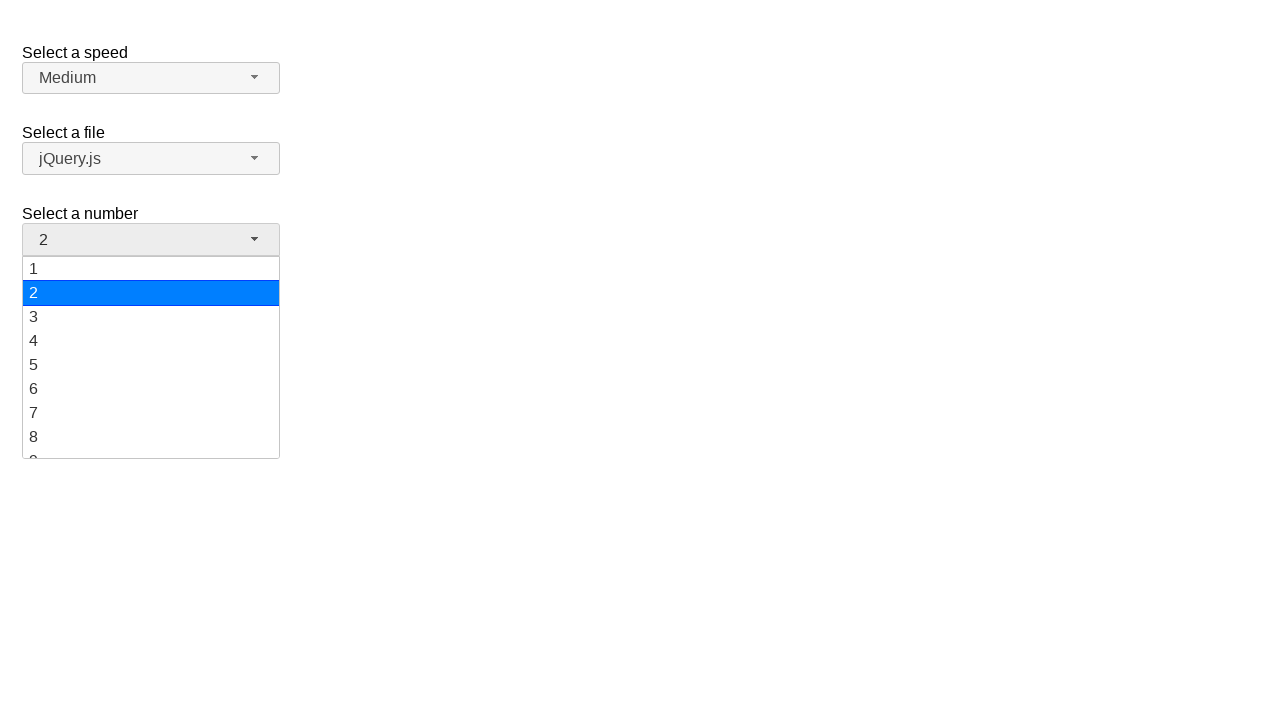

Selected '5' from the dropdown menu at (151, 365) on ul#number-menu>li>div:has-text('5')
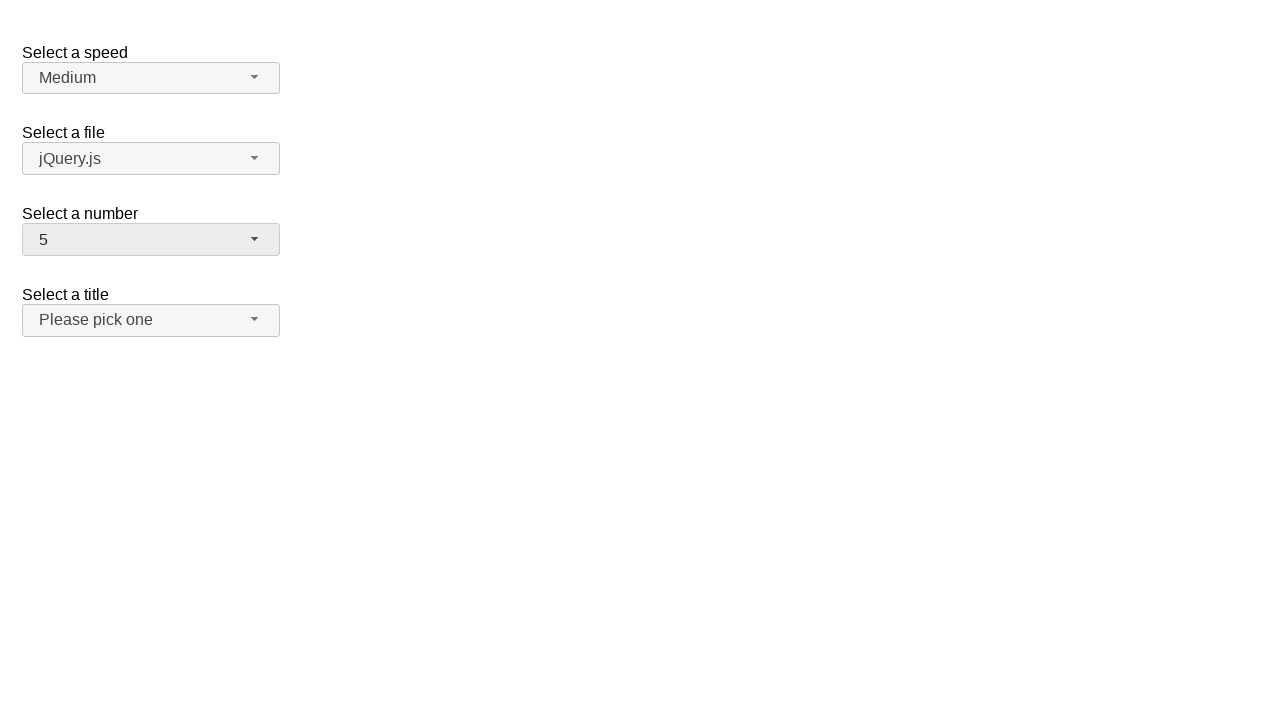

Verified that '5' is displayed as the selected value
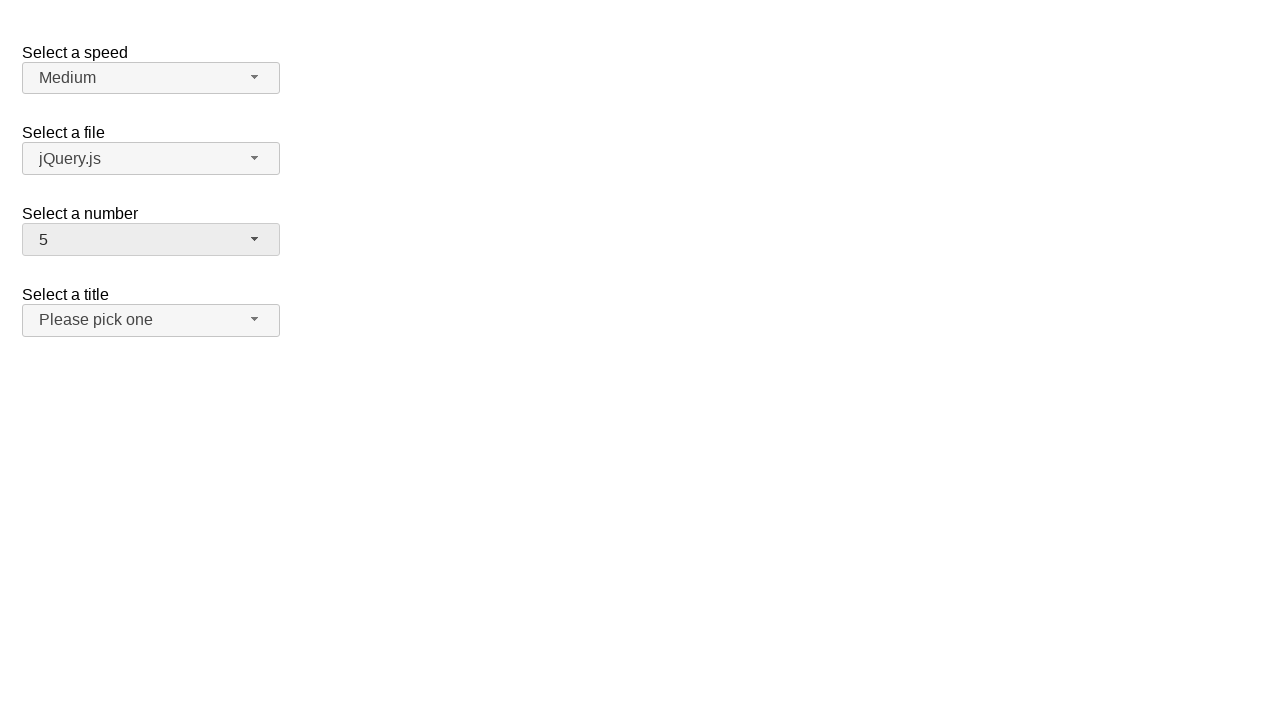

Clicked the number dropdown button to open menu again at (151, 240) on span#number-button
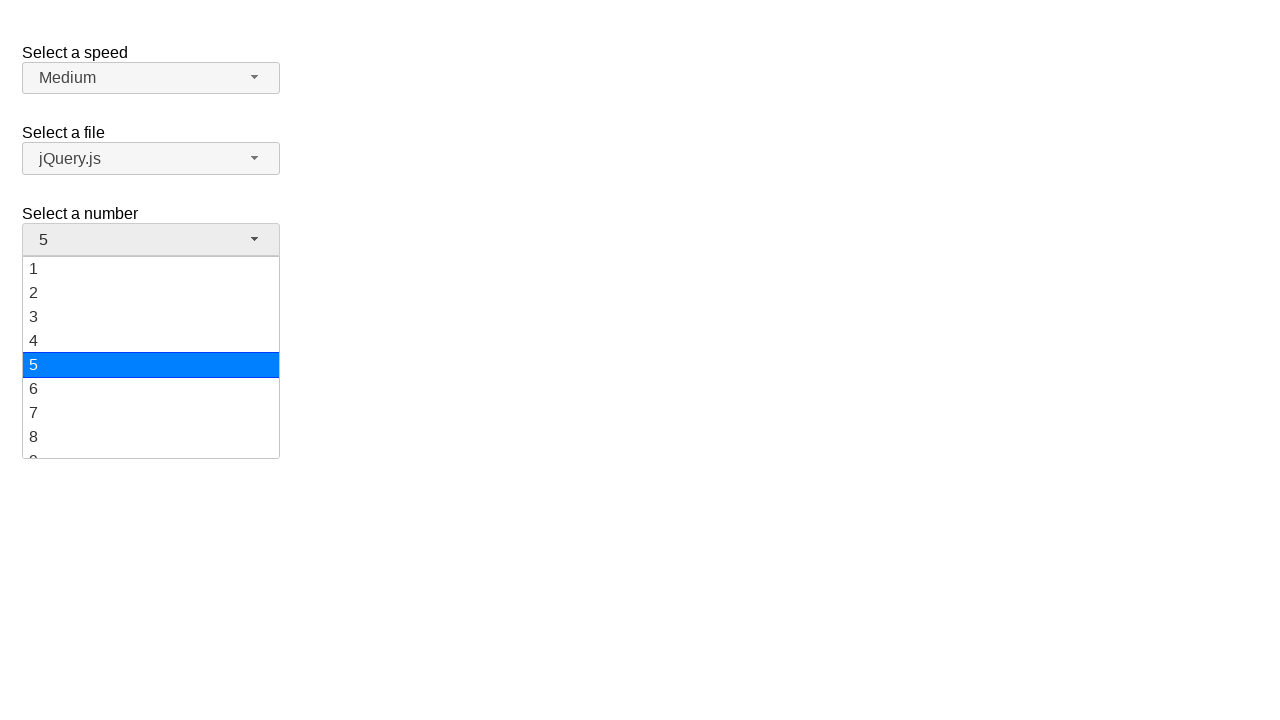

Waited for dropdown menu items to load
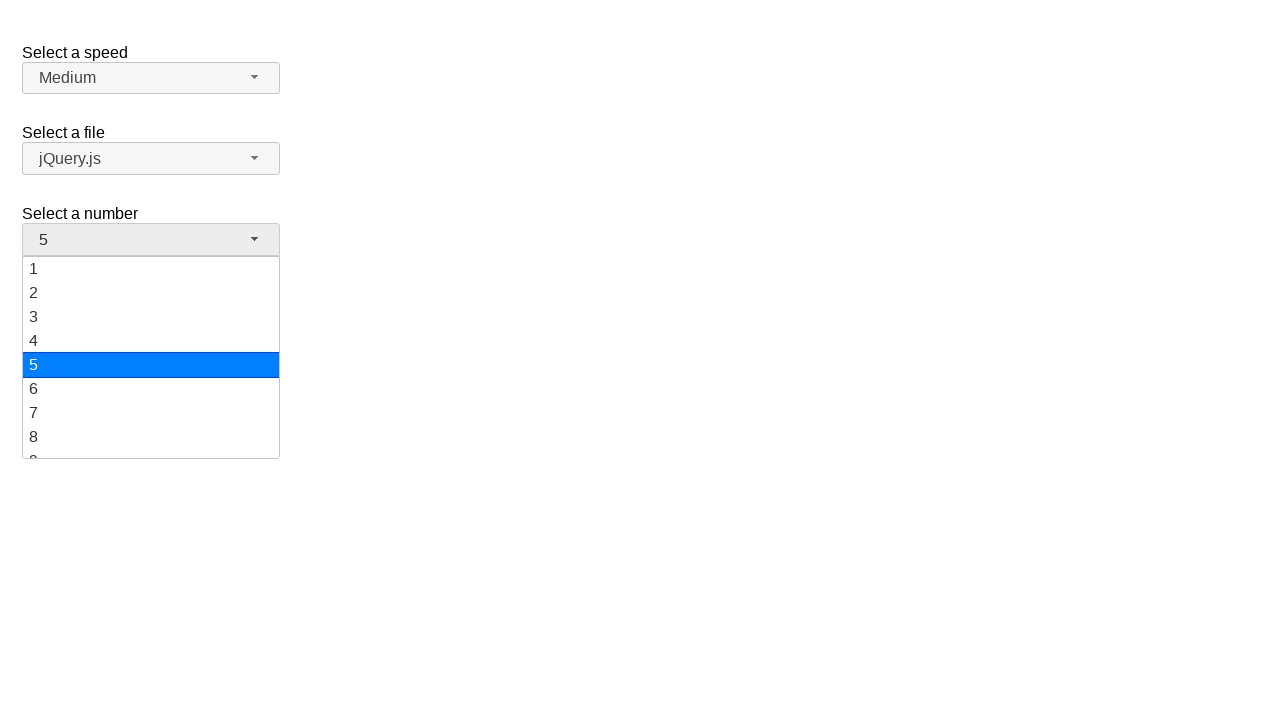

Selected '10' from the dropdown menu at (151, 357) on ul#number-menu>li>div:has-text('10')
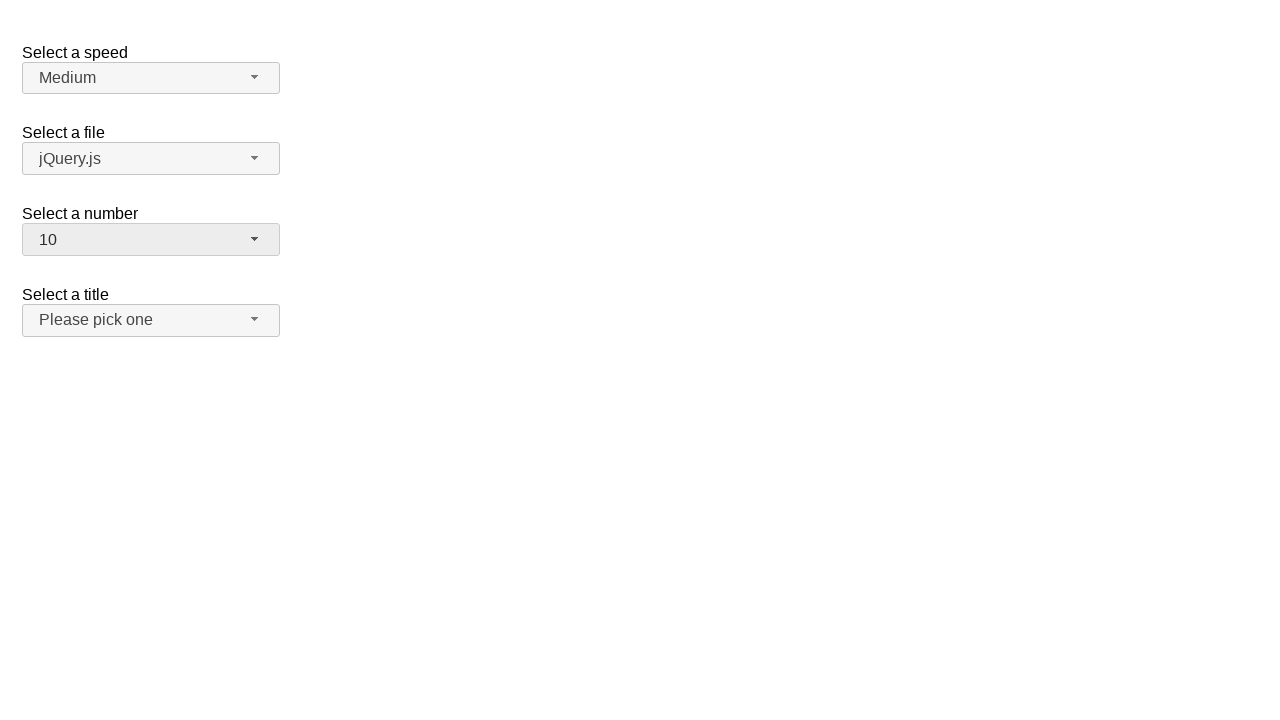

Verified that '10' is displayed as the selected value
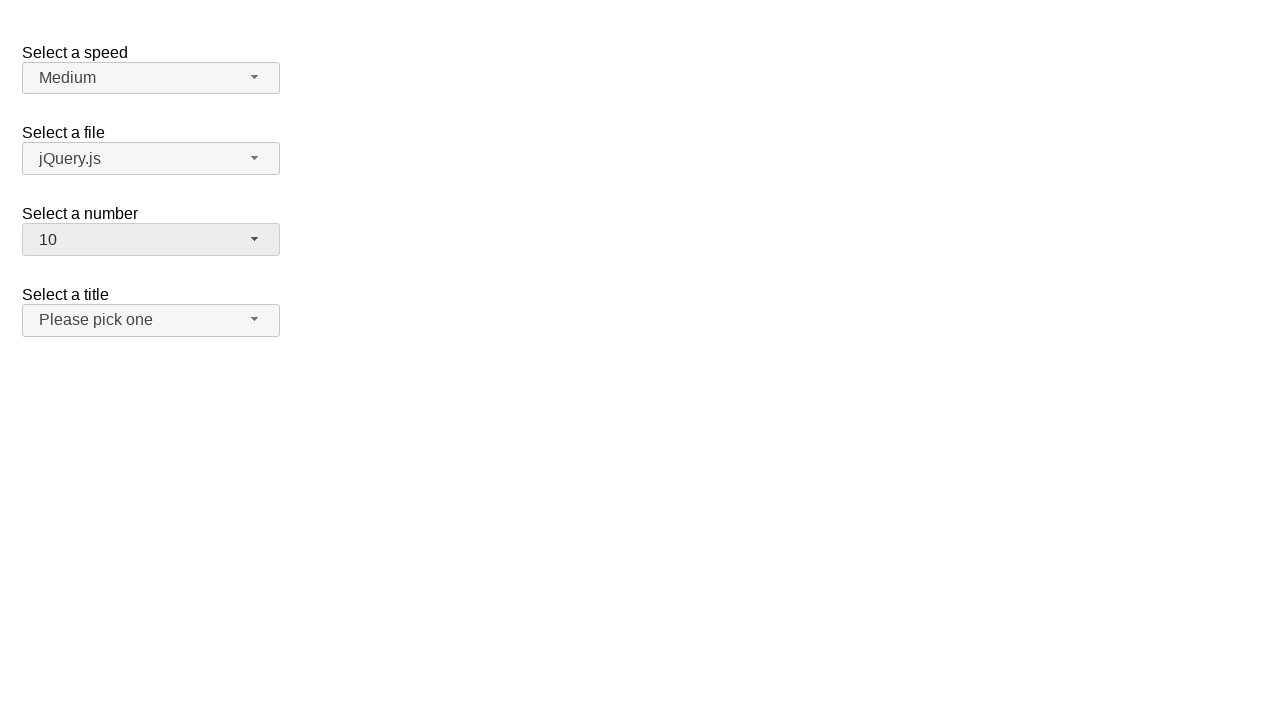

Clicked the number dropdown button to open menu again at (151, 240) on span#number-button
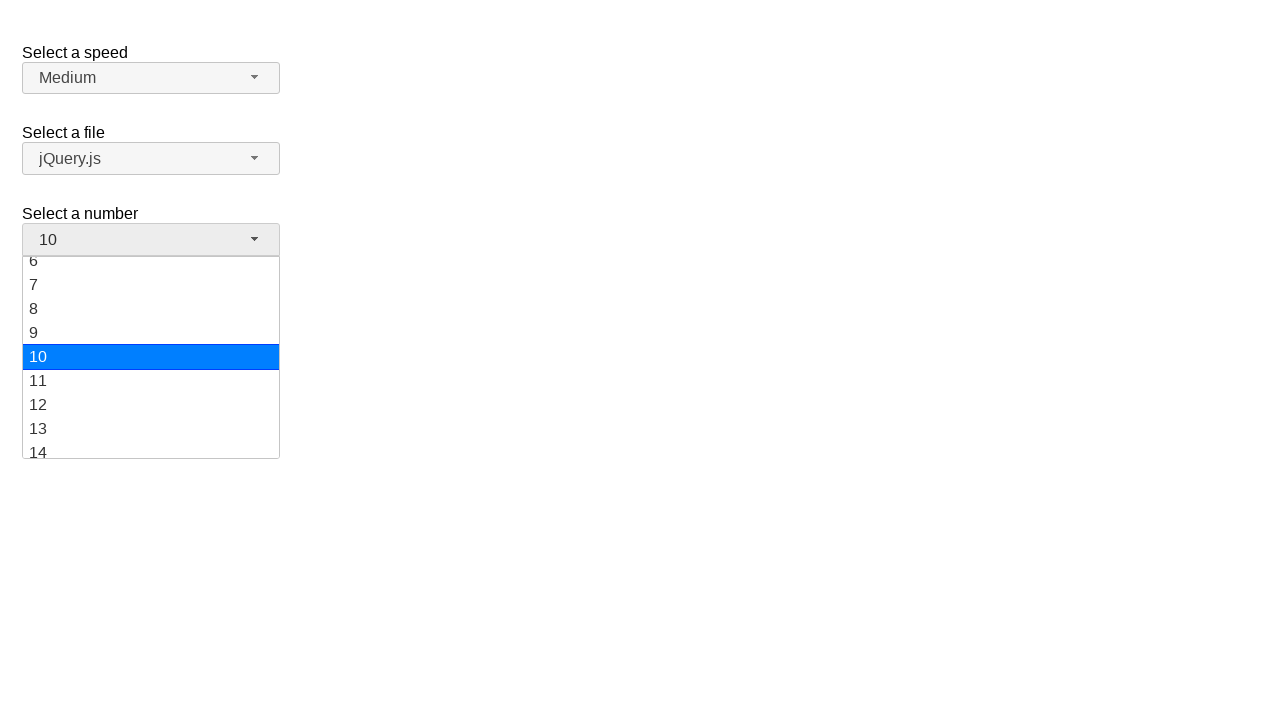

Waited for dropdown menu items to load
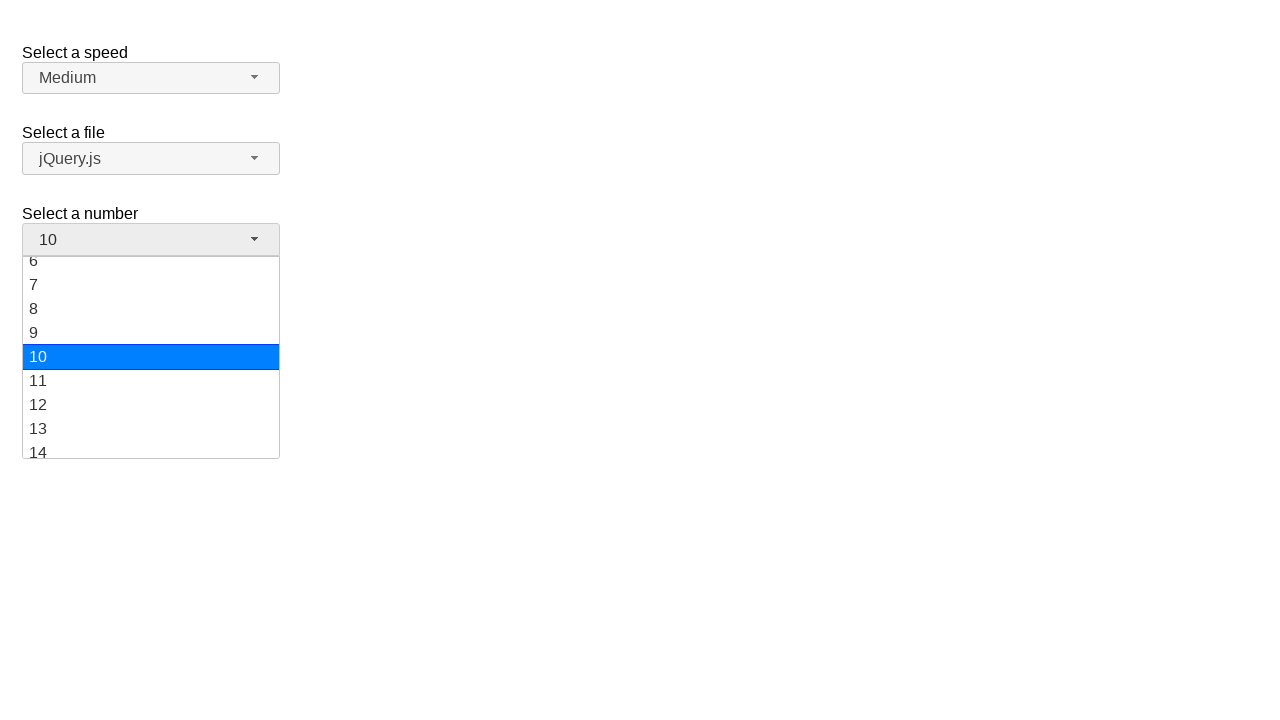

Selected '19' from the dropdown menu at (151, 445) on ul#number-menu>li>div:has-text('19')
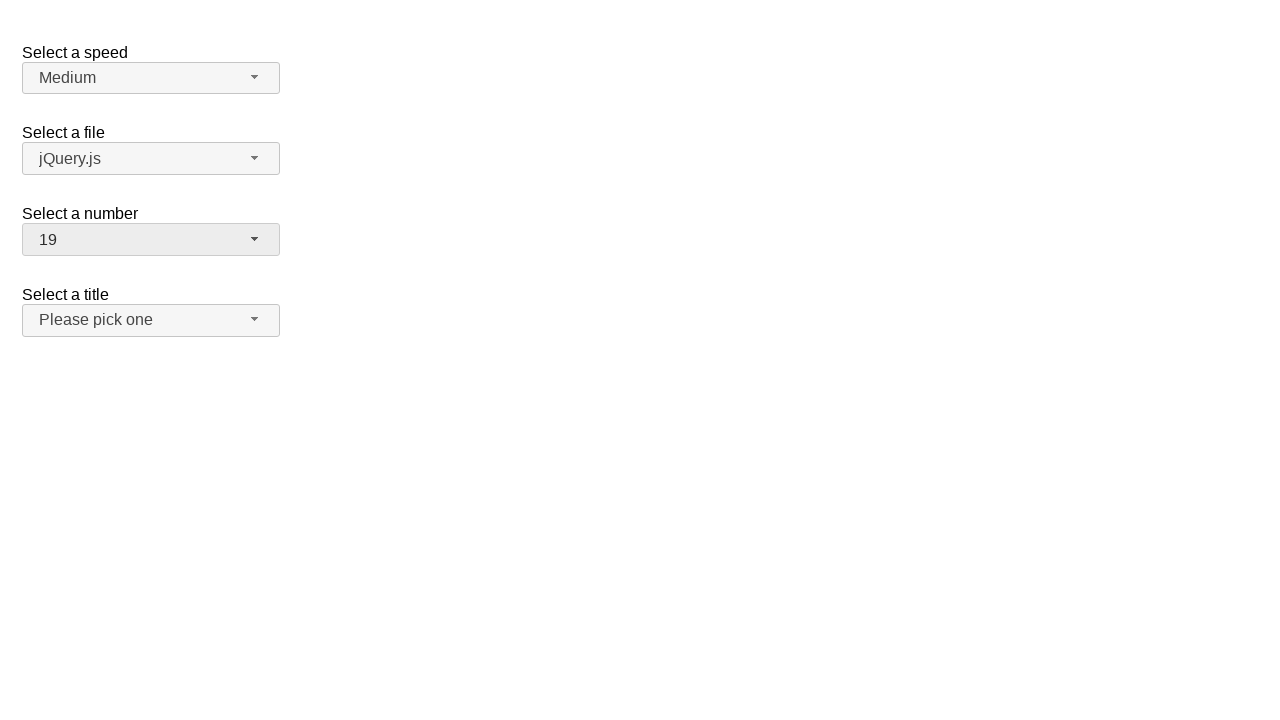

Verified that '19' is displayed as the selected value
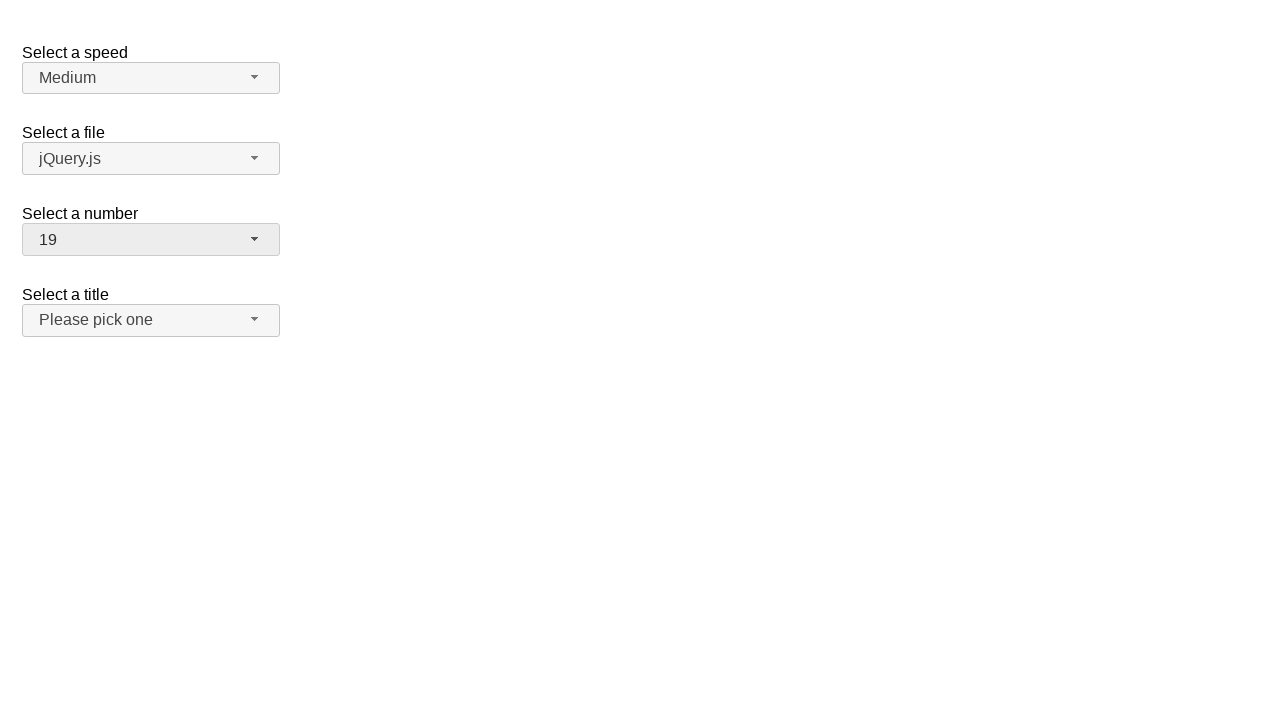

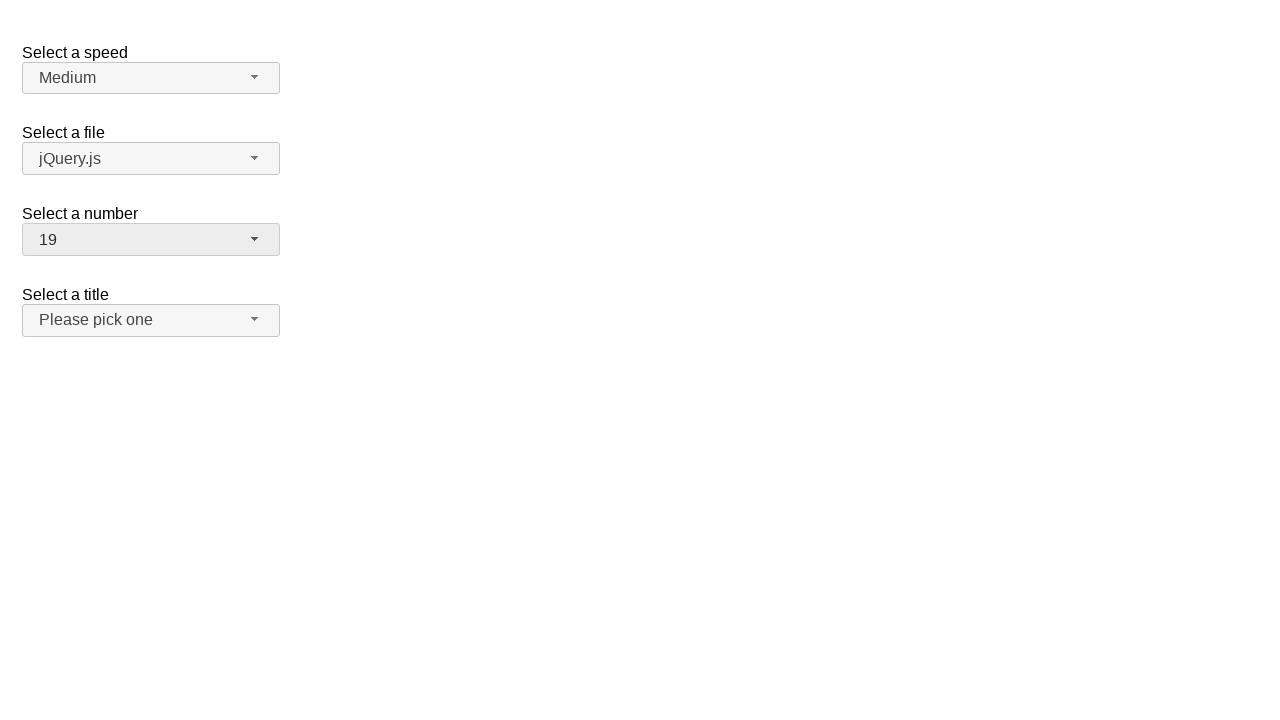